Navigates to color-it.ua website with a specific viewport size and verifies page elements like logo and links are present

Starting URL: https://color-it.ua

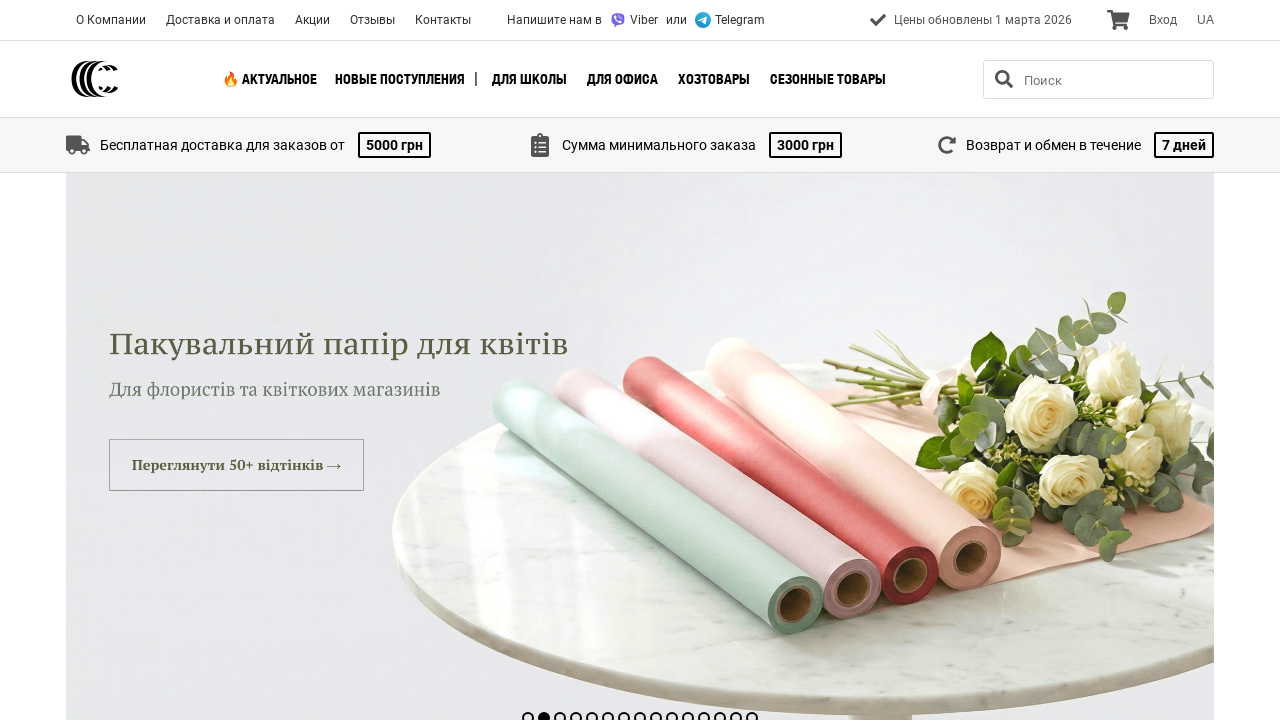

Set viewport size to 1024x768
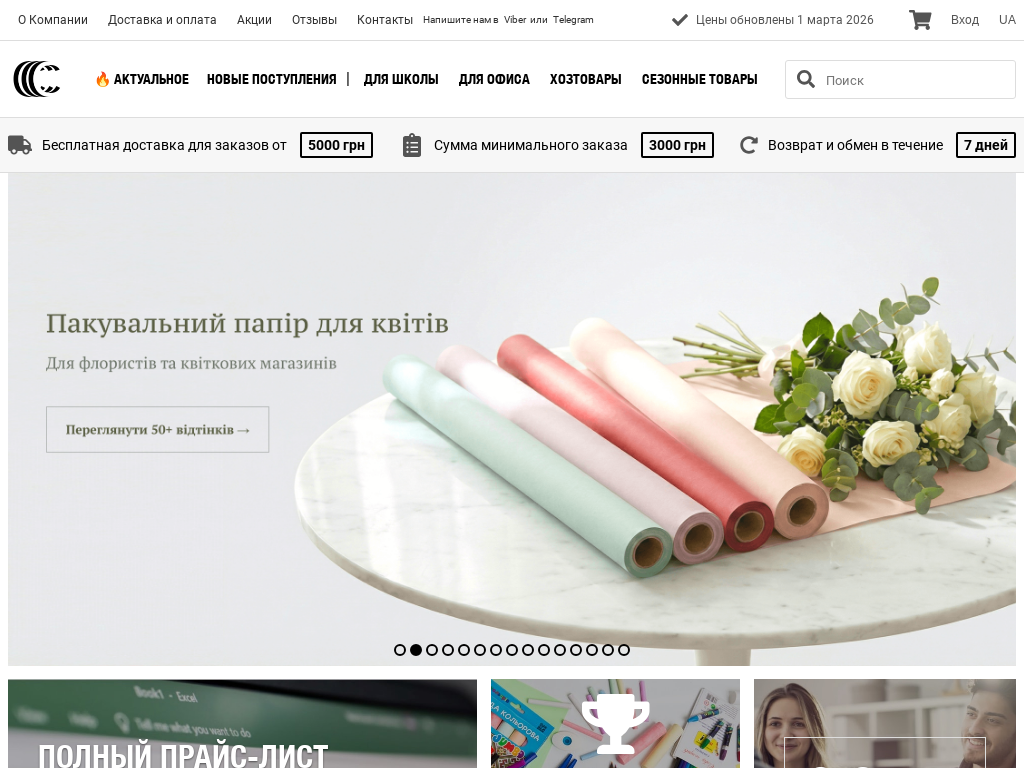

Logo banner element is visible
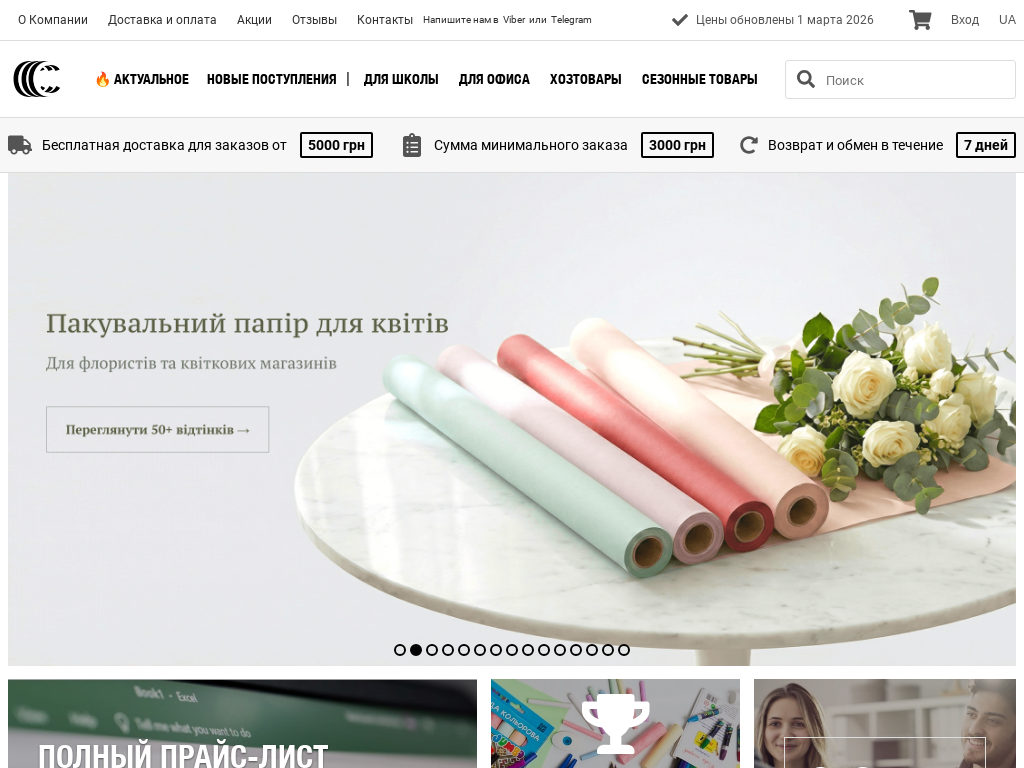

'See all' link element is present
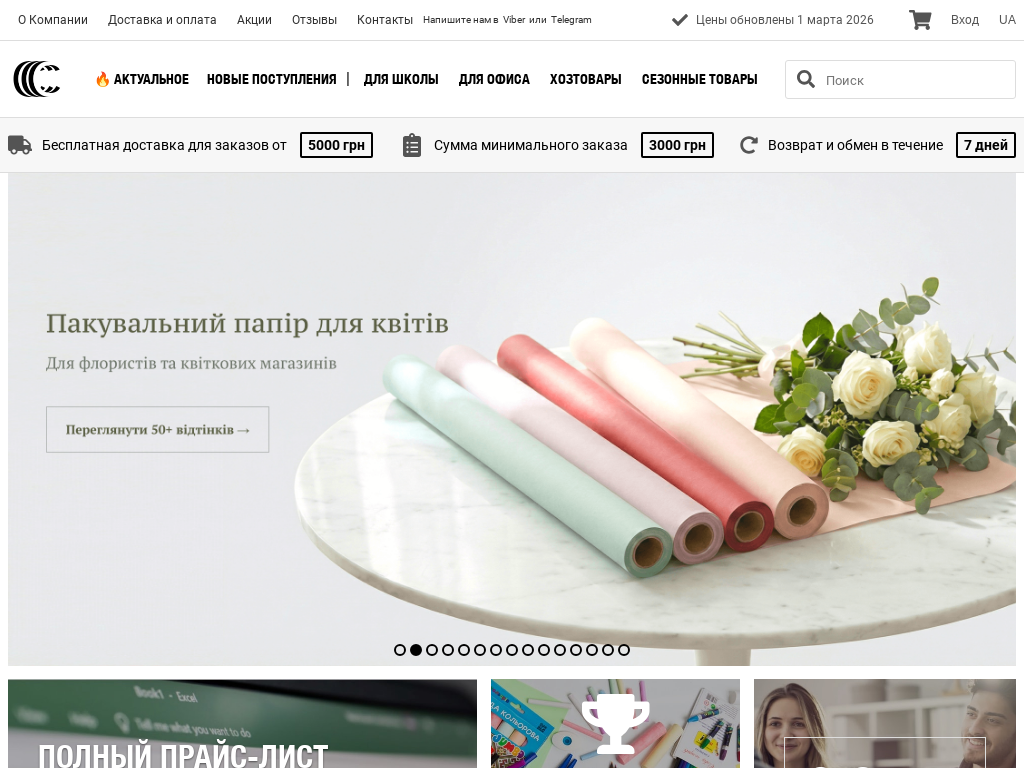

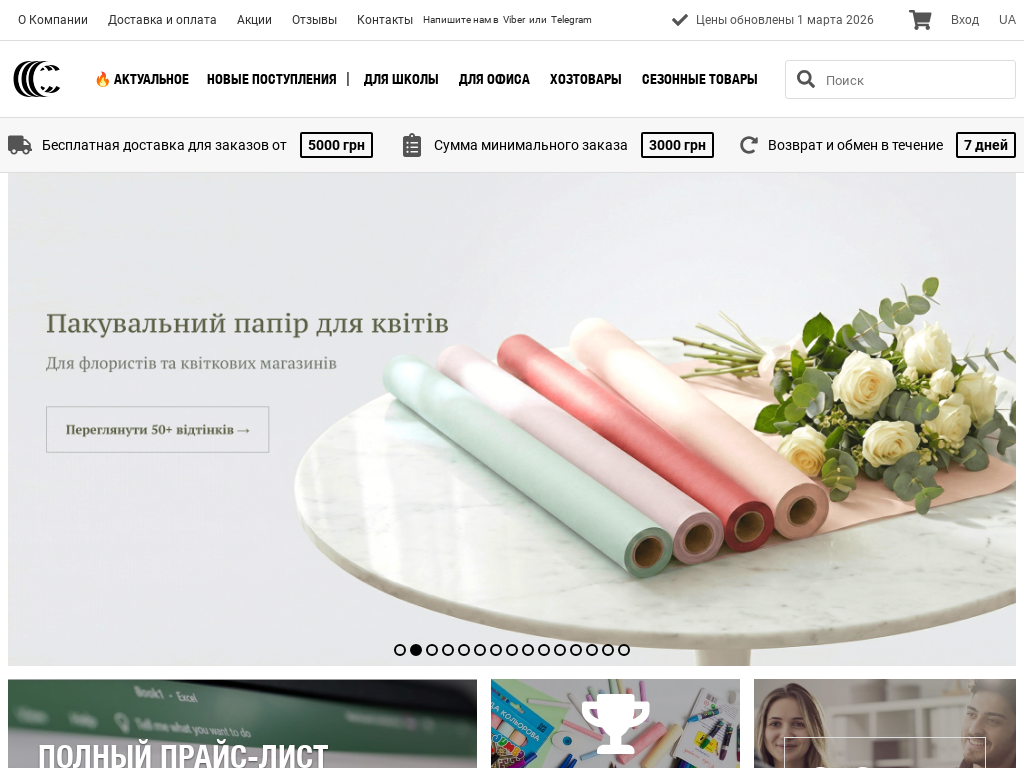